Tests the purchase form by clicking on the city field and entering a city name

Starting URL: http://blazedemo.com/purchase.php

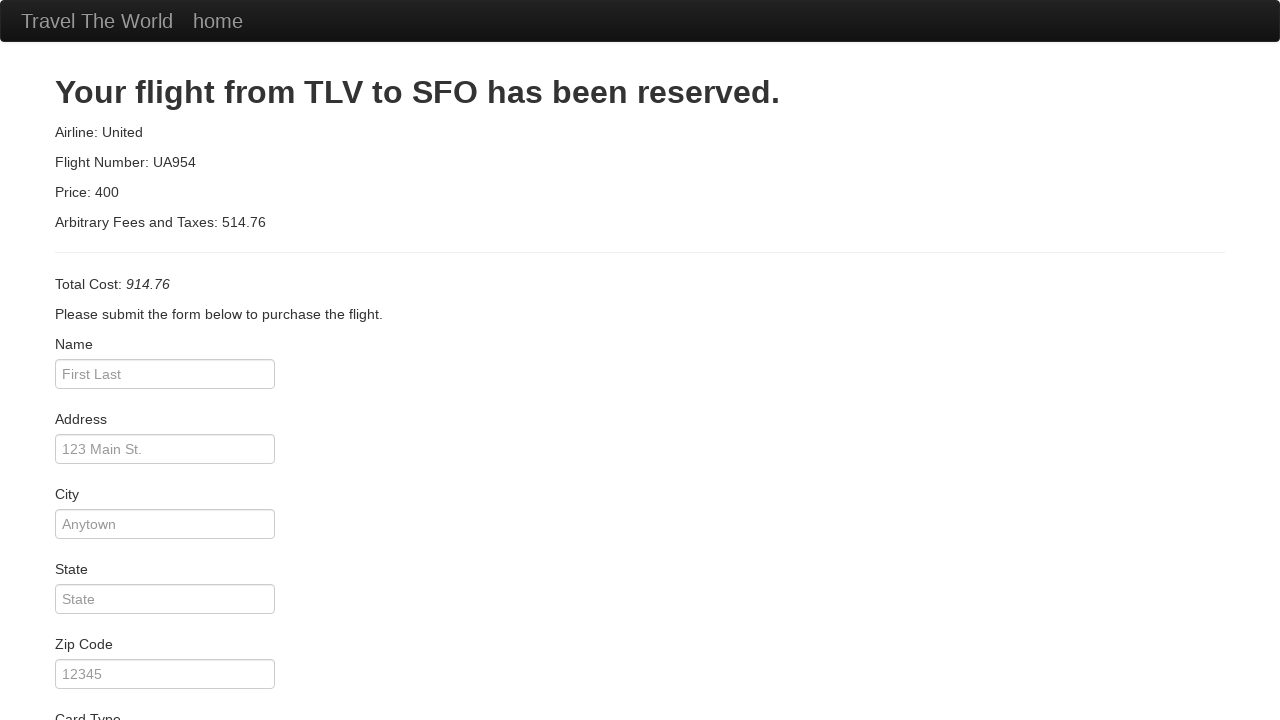

Clicked on the city field at (165, 524) on #city
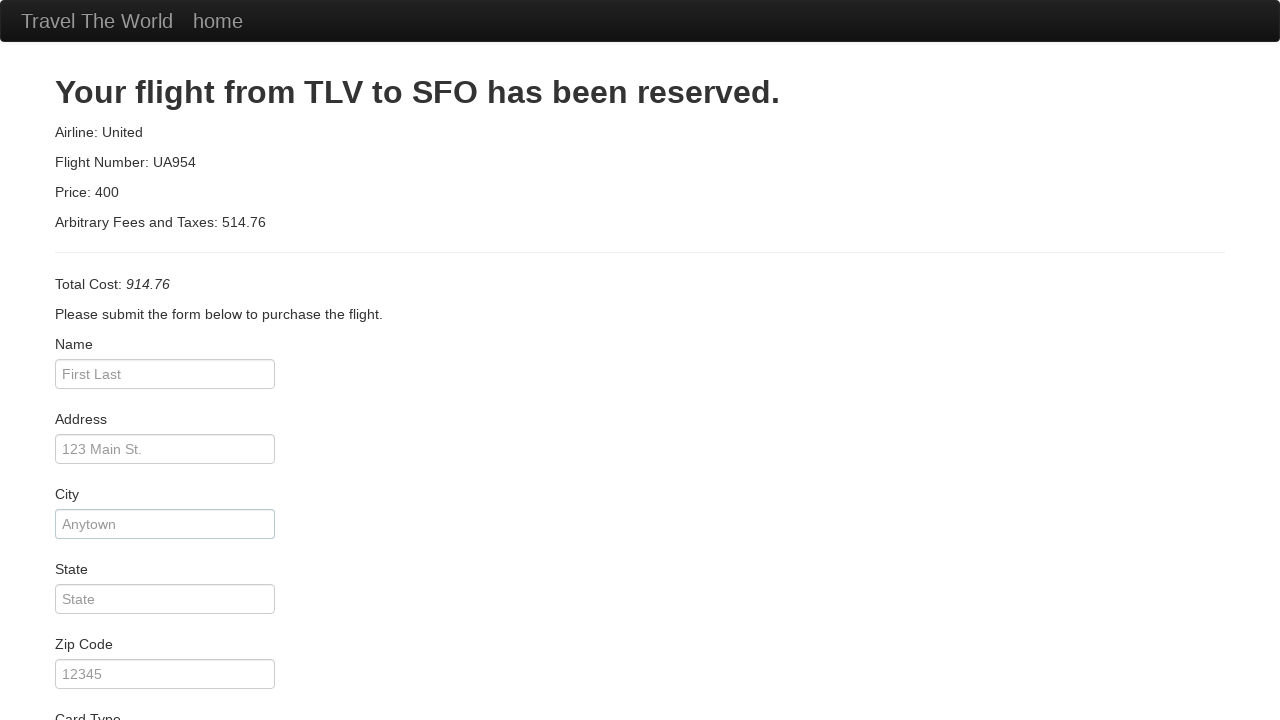

Entered 'NY' into the city field on #city
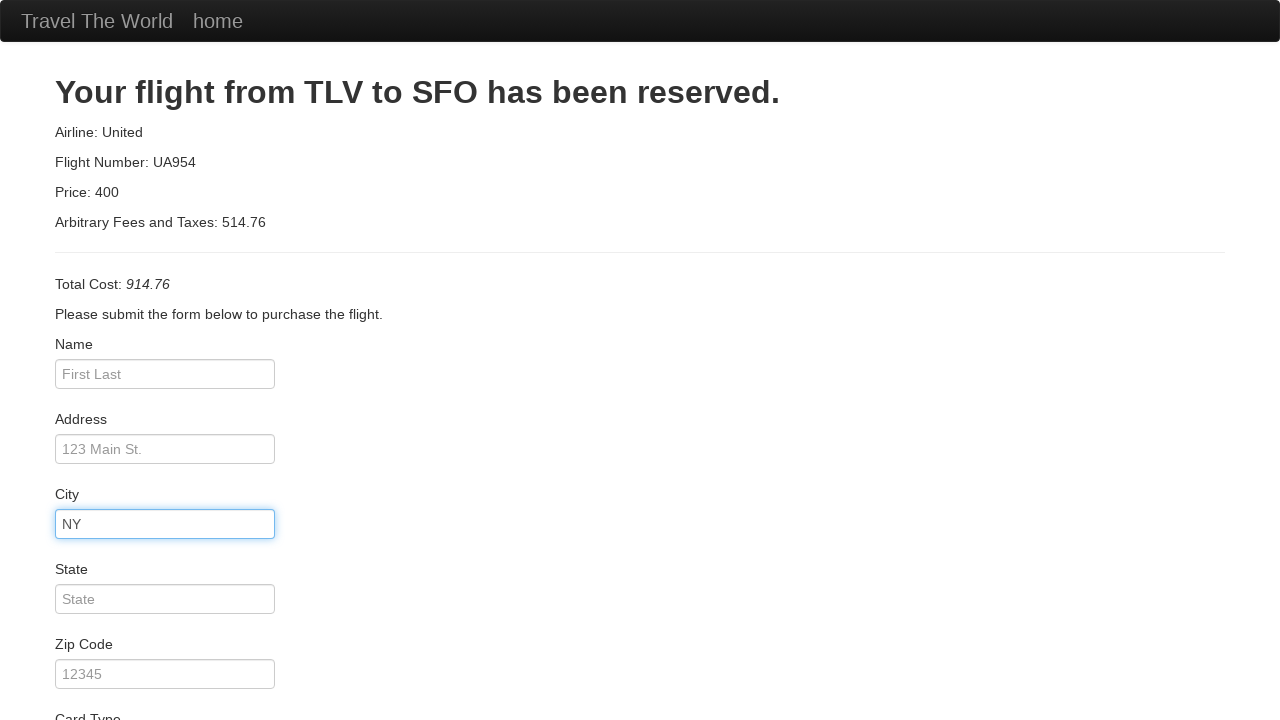

Confirmed city field is present in the DOM
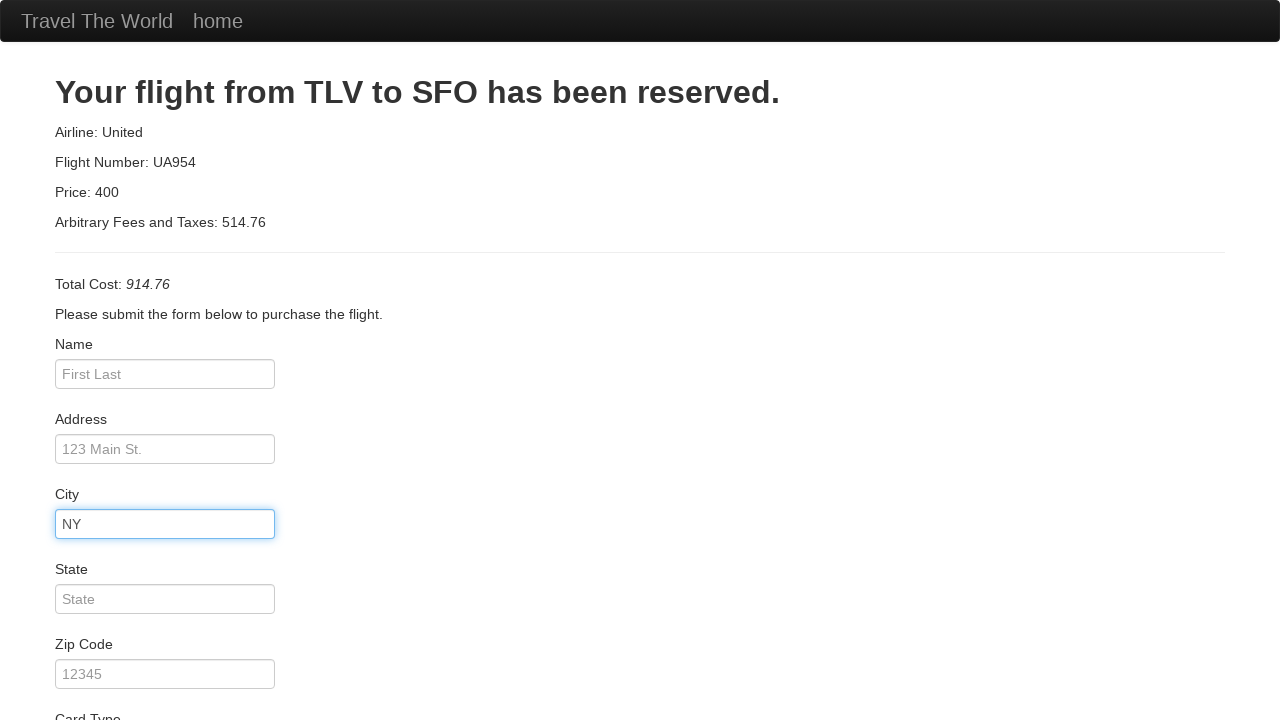

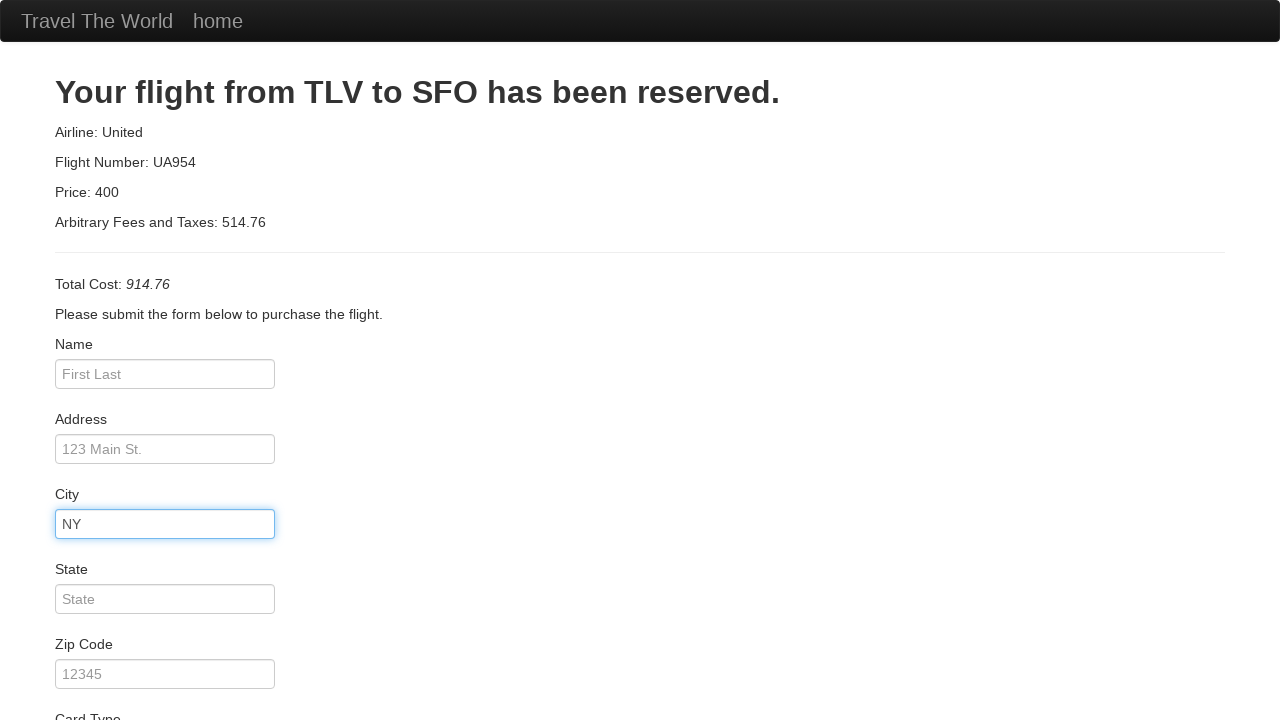